Tests login with invalid username to verify error message appears

Starting URL: http://the-internet.herokuapp.com/login

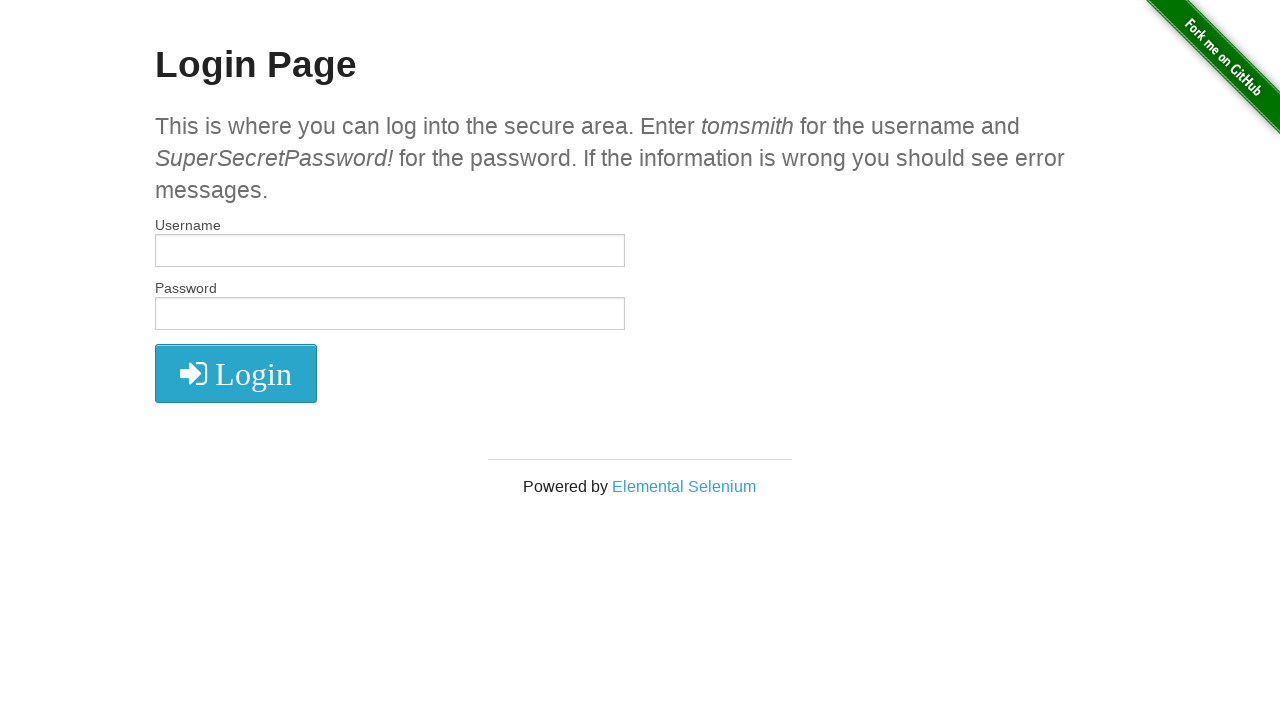

Filled username field with invalid username 'tomsmith1' on #username
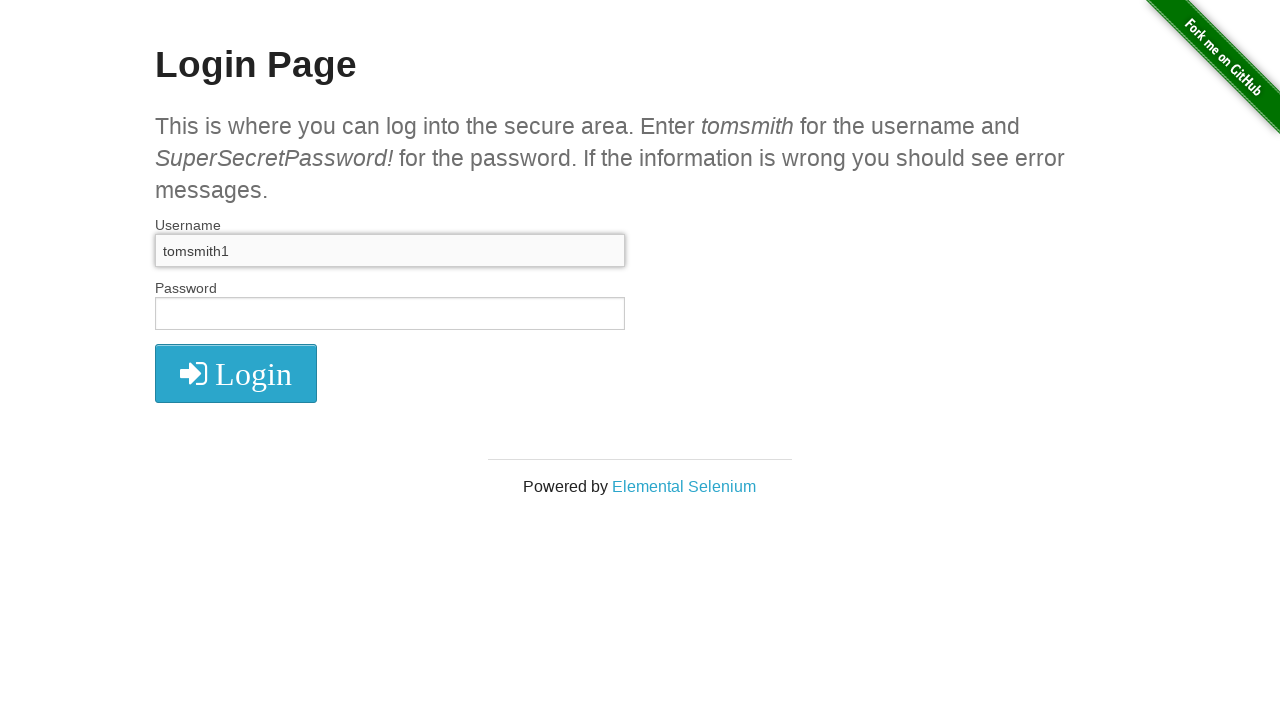

Filled password field with valid password on #password
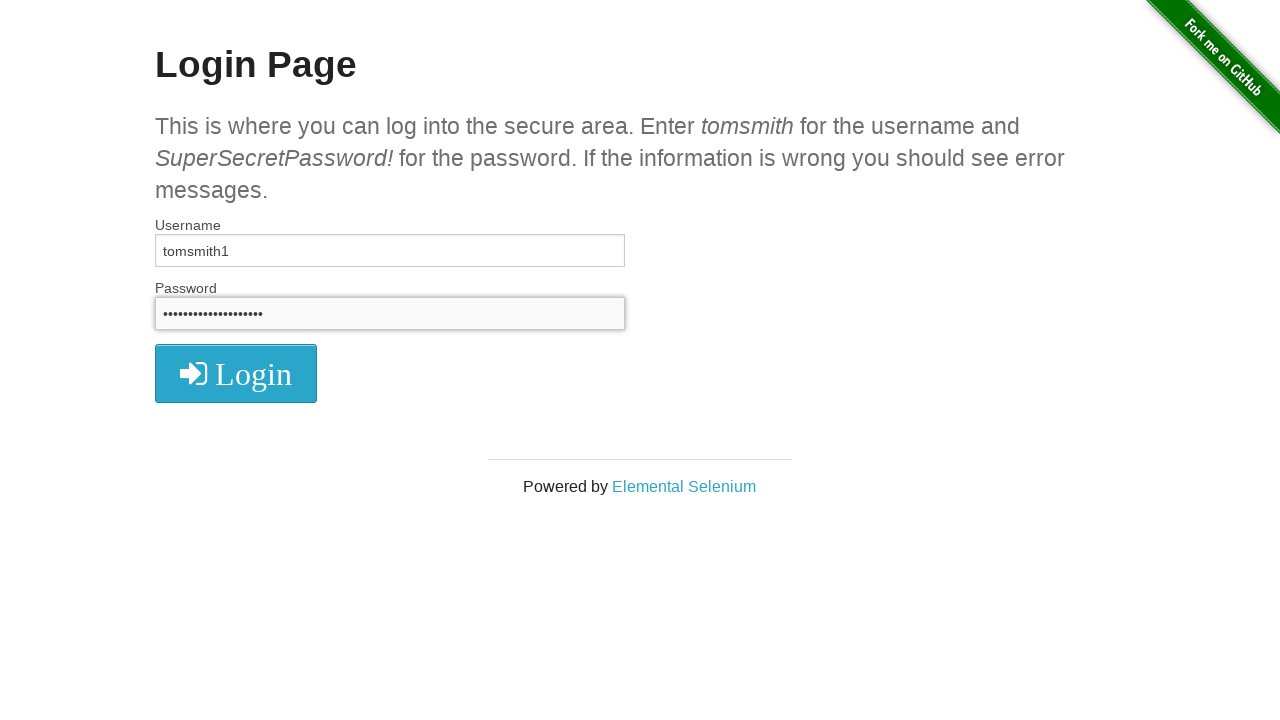

Clicked login button to submit form with invalid credentials at (236, 374) on xpath=//i[@class='fa fa-2x fa-sign-in']
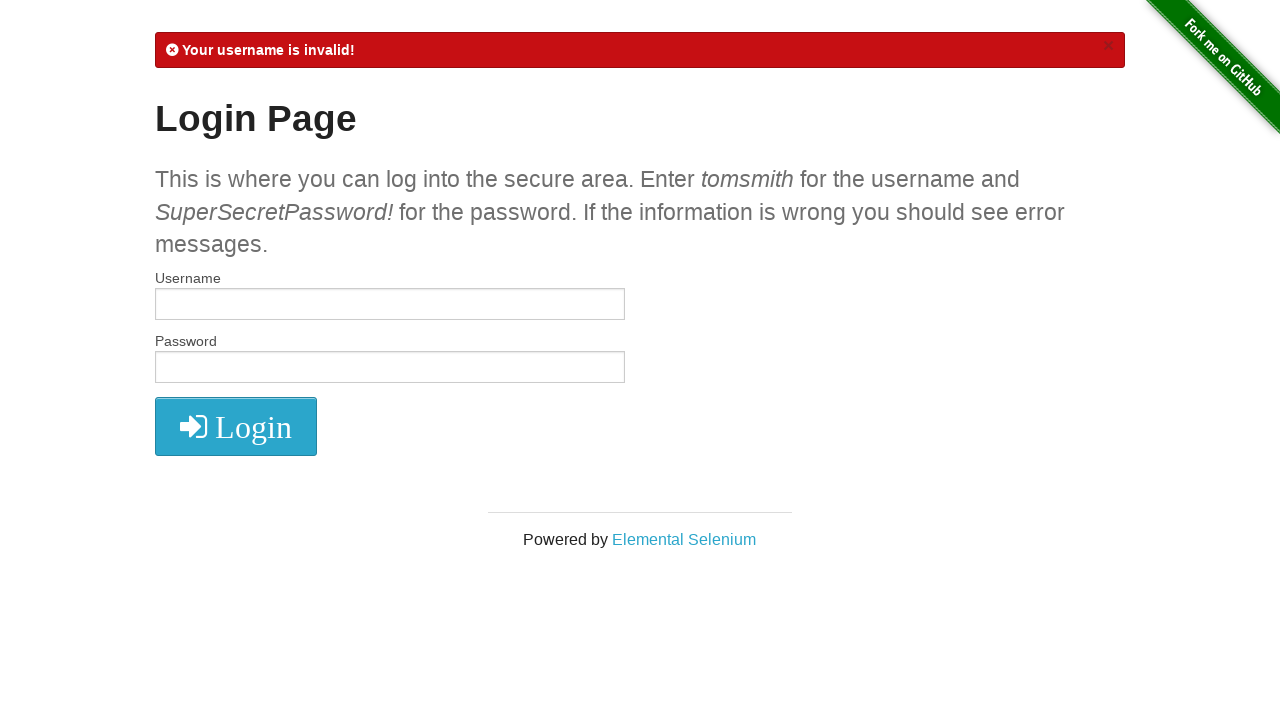

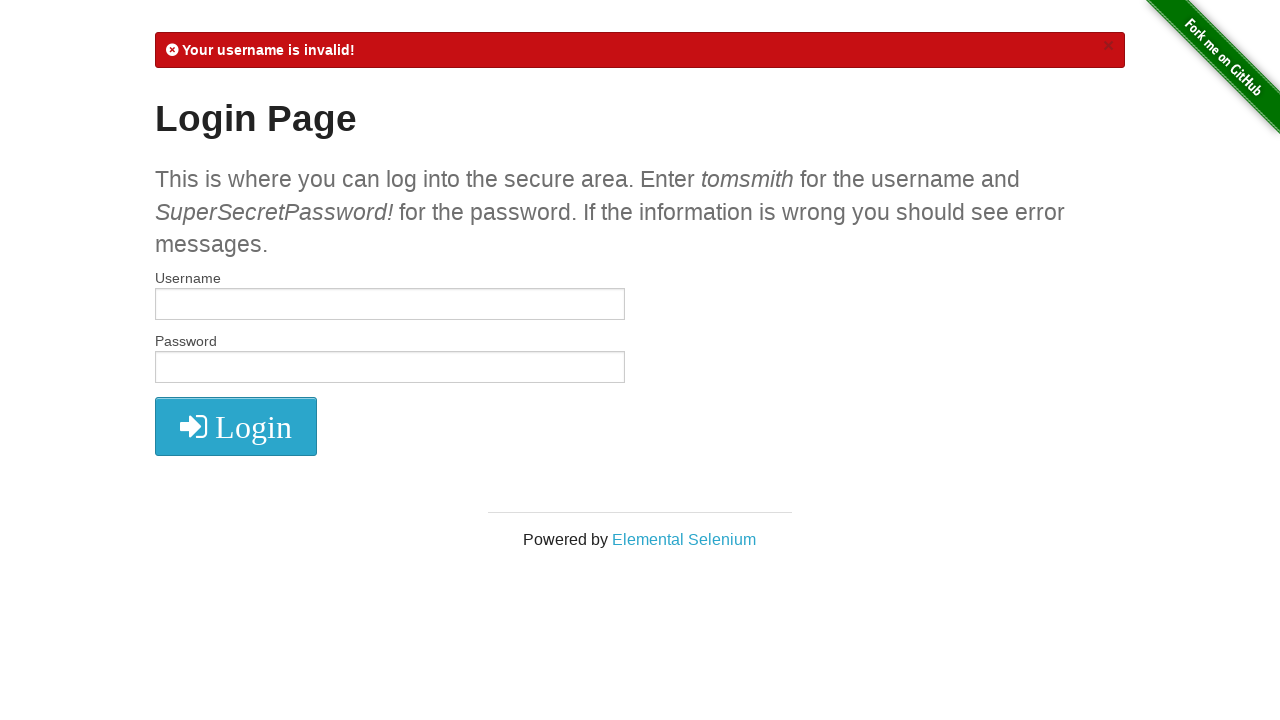